Tests form input by filling current address and permanent address fields on a demo project page

Starting URL: https://demo-project.wedevx.co

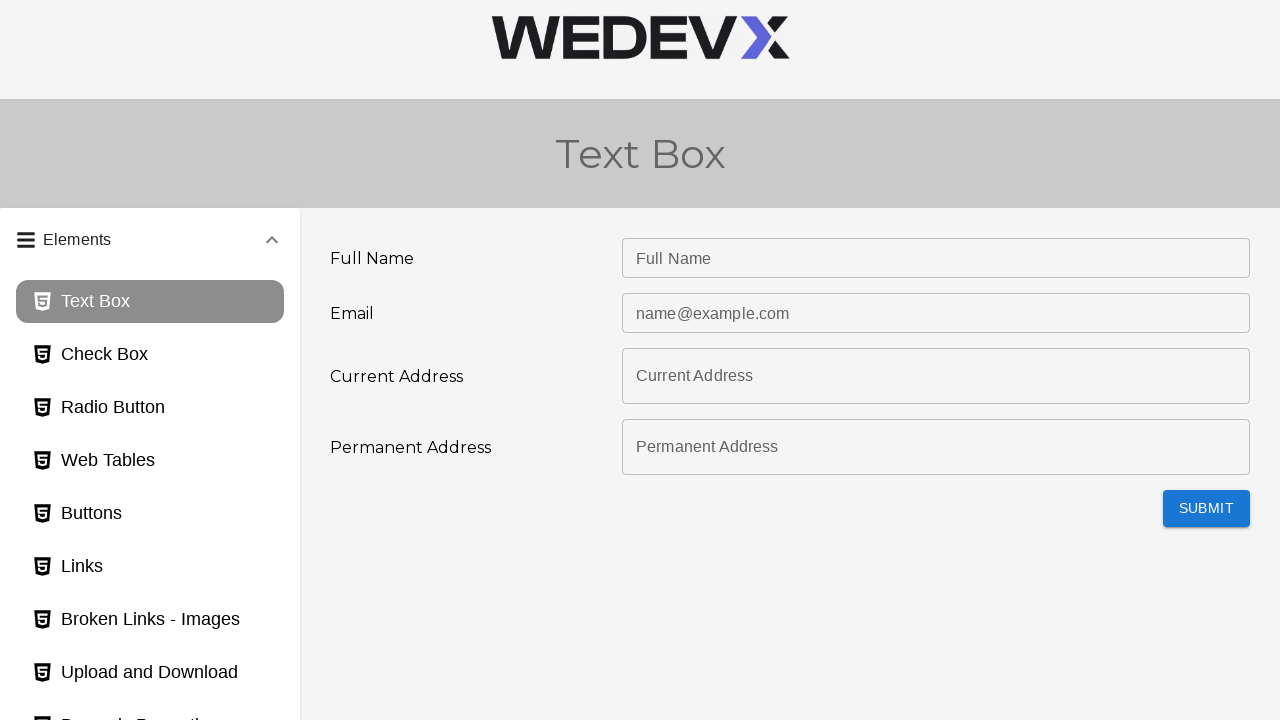

Waited for page to load (networkidle)
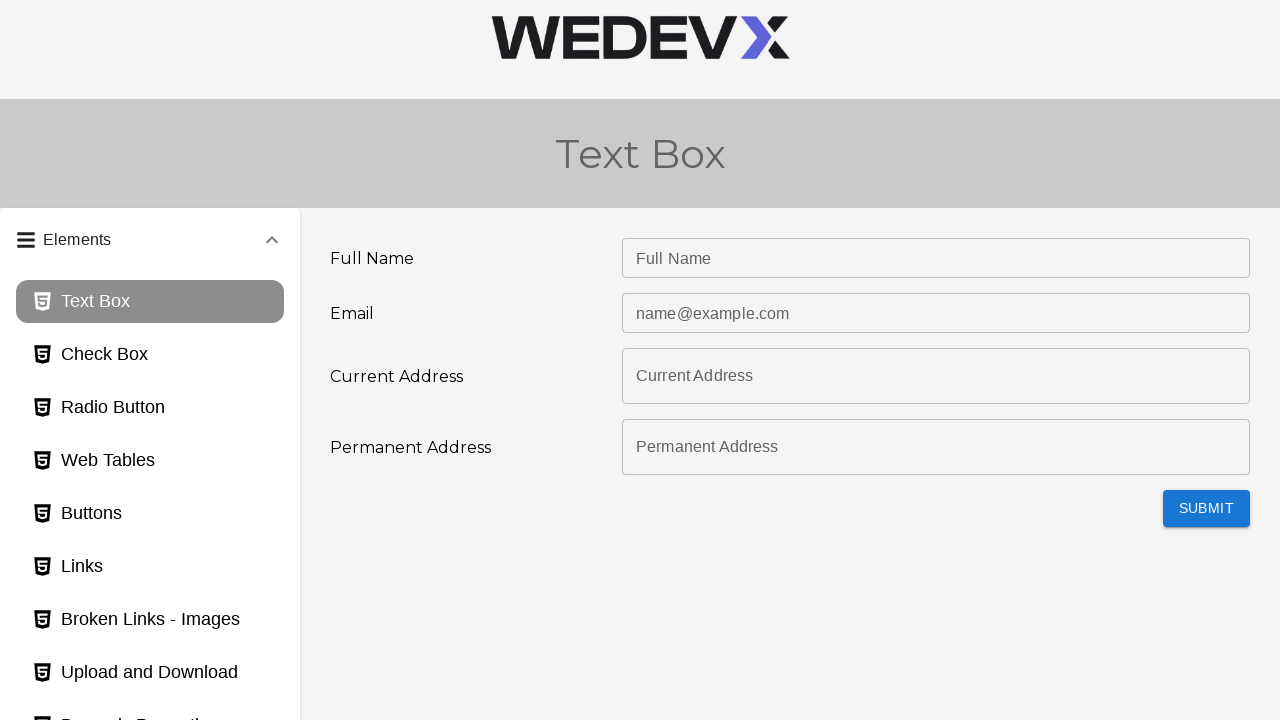

Filled current address field with '456 Oak Avenue' on input[name='currentAddress'], textarea[name='currentAddress']
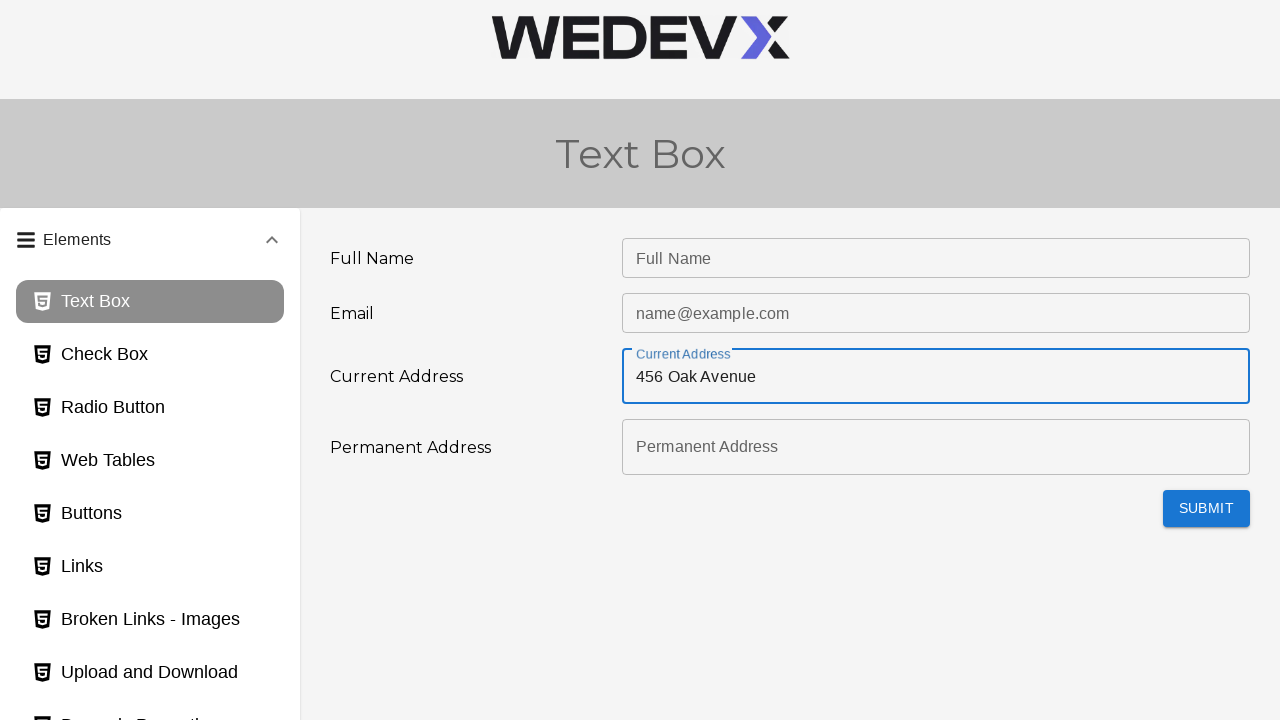

Filled permanent address field with '789 Corporate Blvd' on input[name='permanentAddress'], textarea[name='permanentAddress']
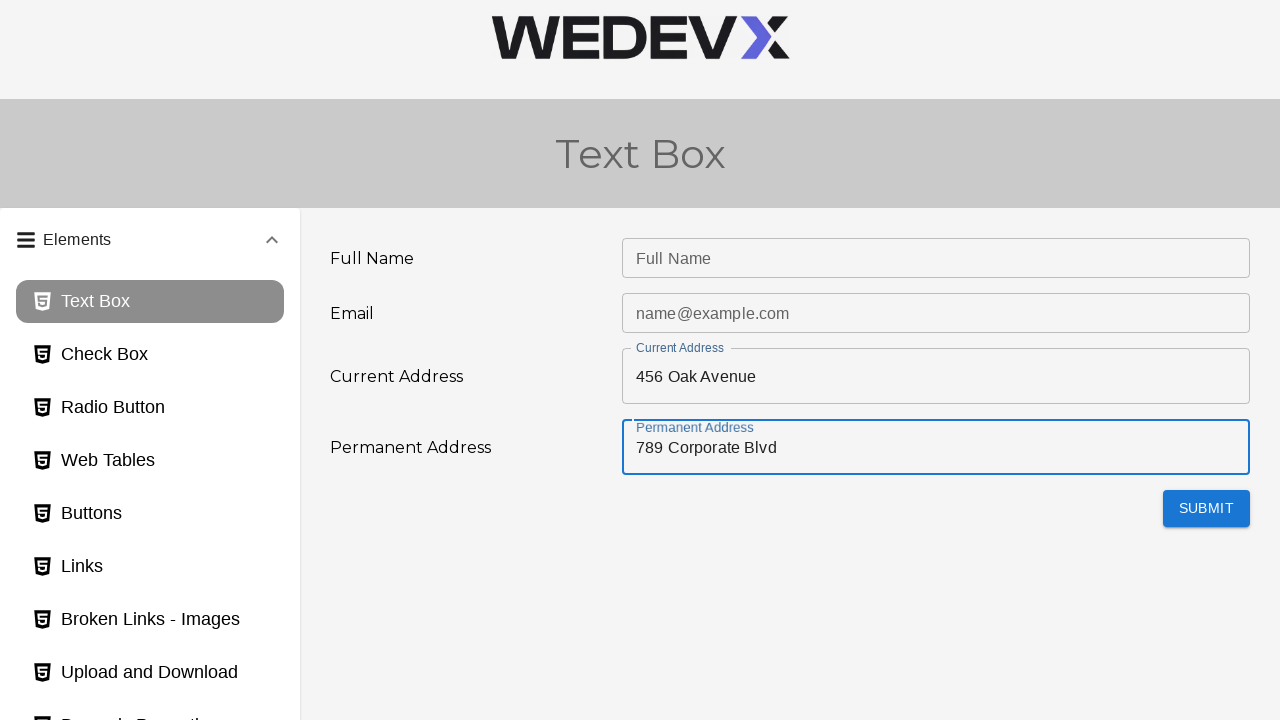

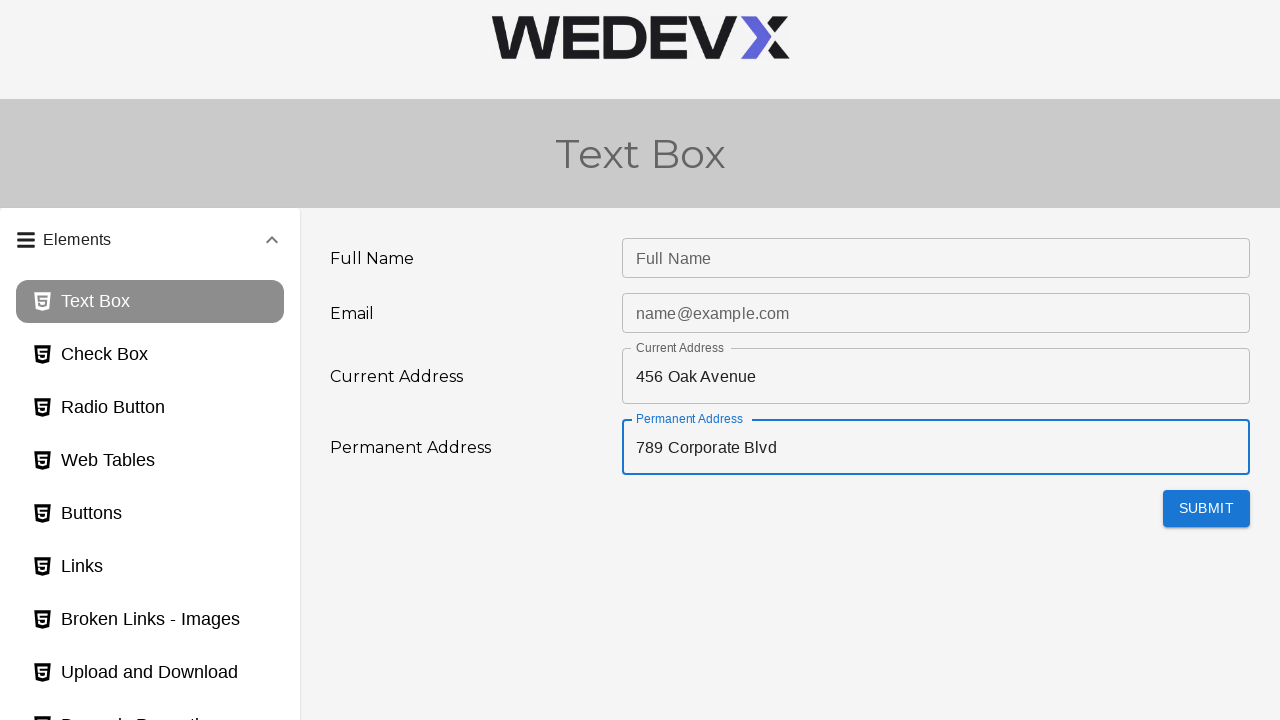